Navigates to the Petlov website and verifies that the site slogan is displayed correctly

Starting URL: https://petlov.vercel.app

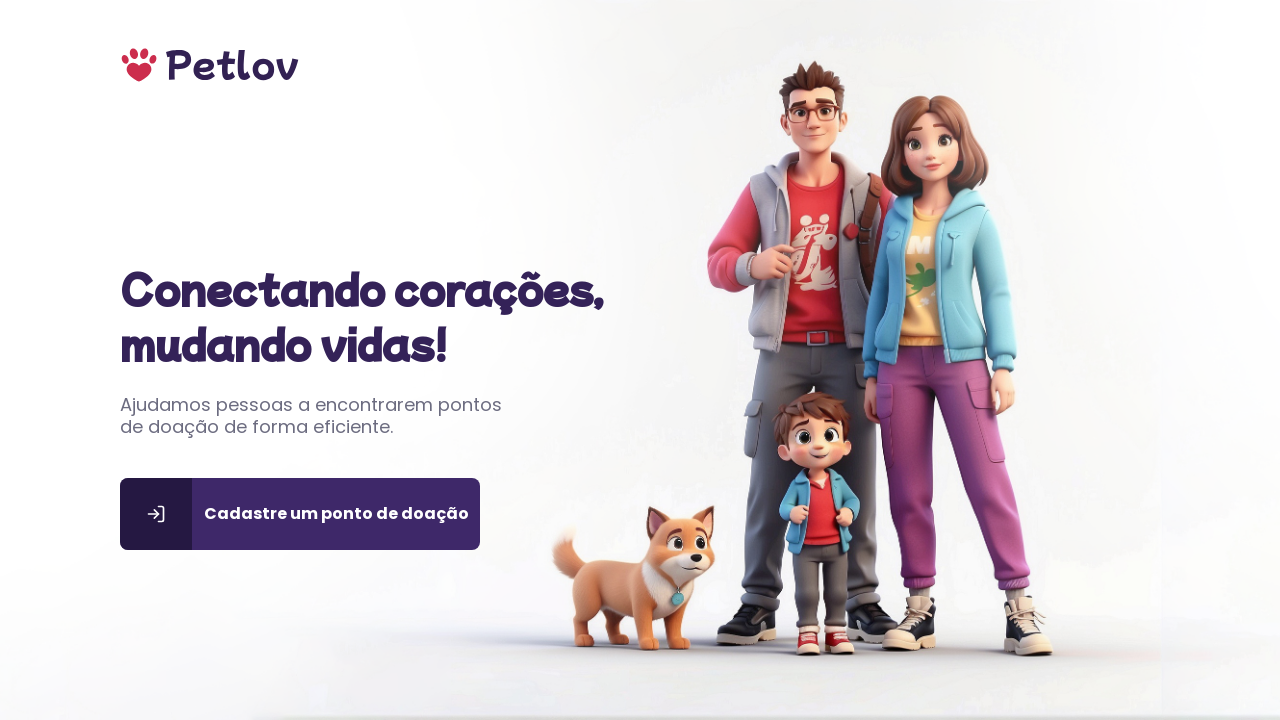

Navigated to Petlov website
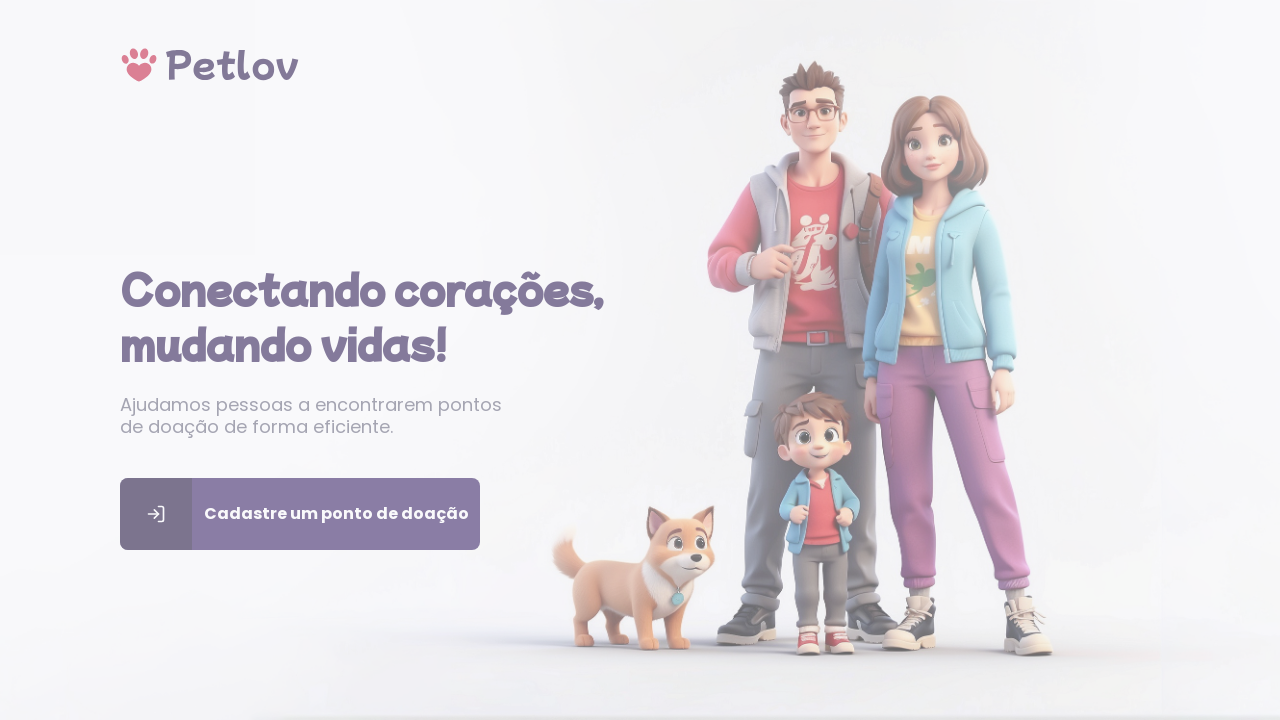

H1 element became visible
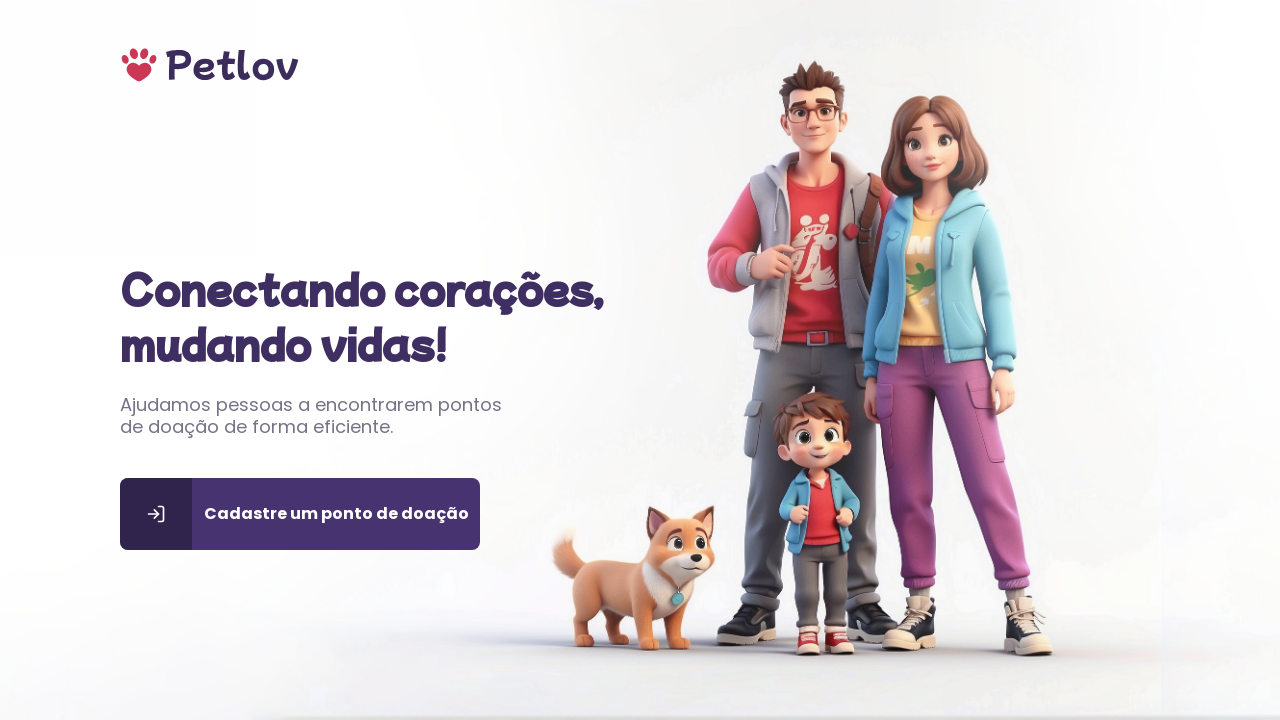

Located h1 element containing site slogan
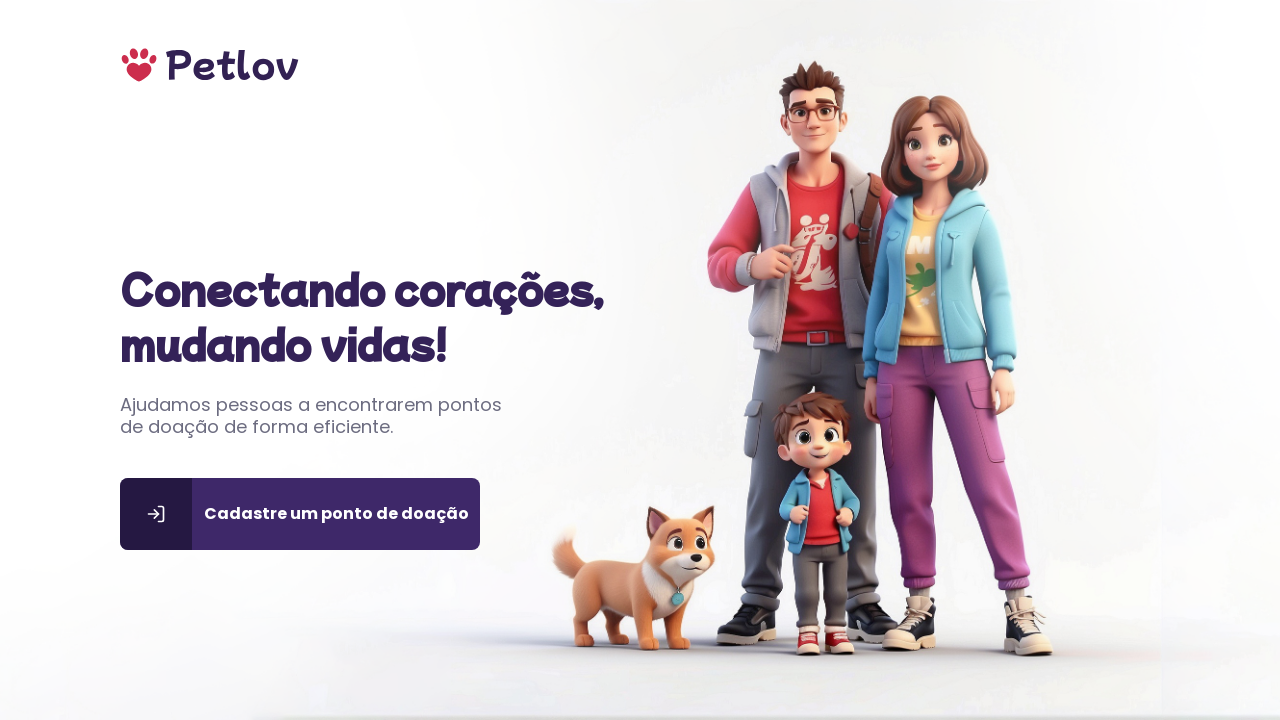

Verified that site slogan is 'Conectando corações, mudando vidas!'
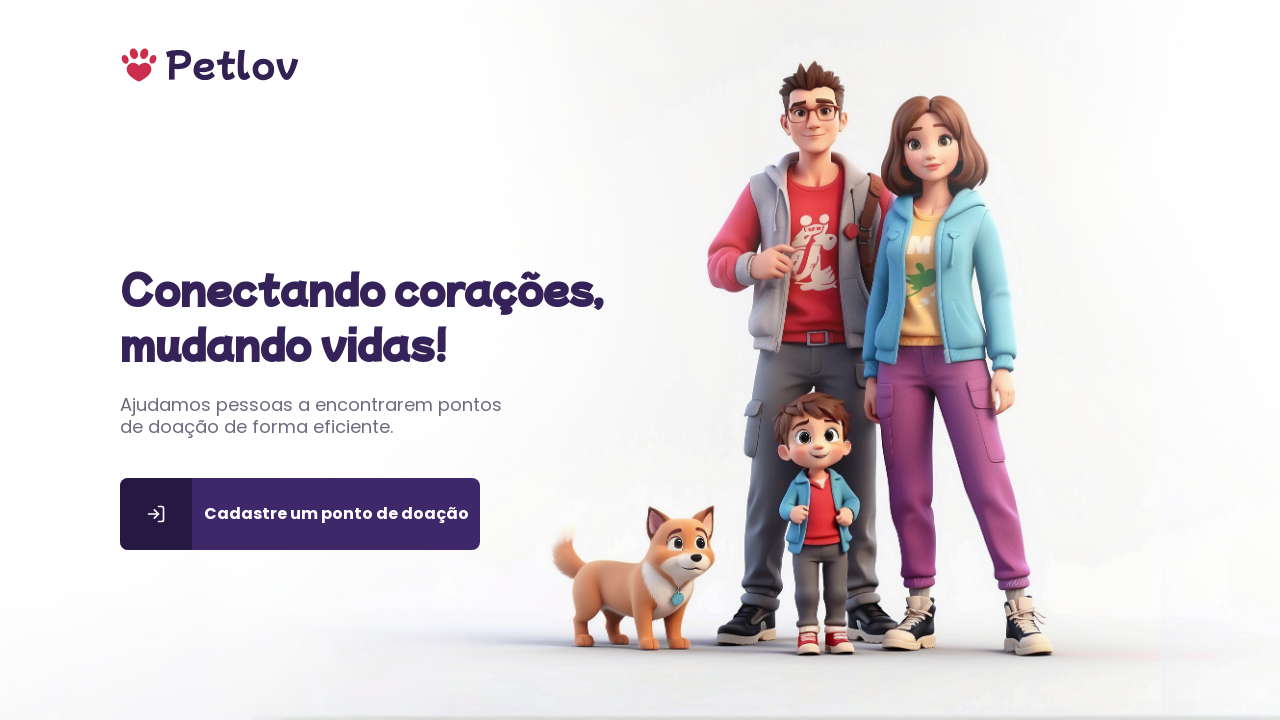

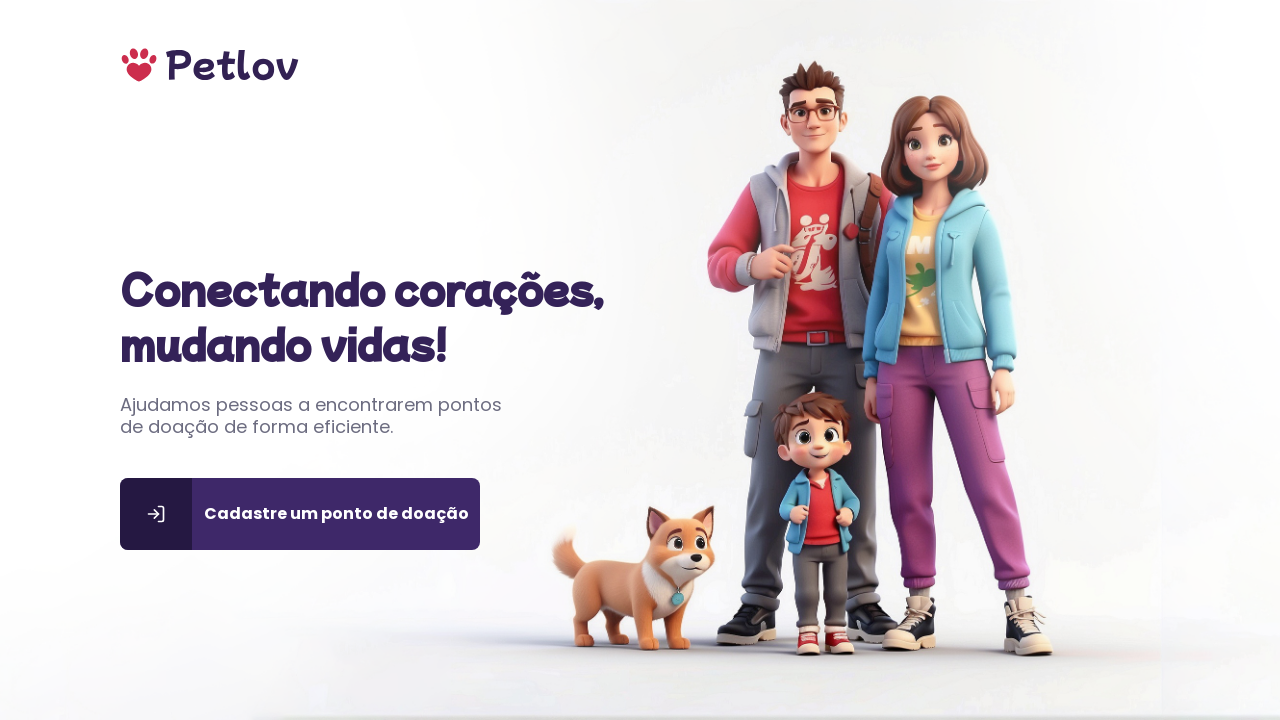